Navigates to the AJIO e-commerce website and takes a screenshot of the homepage to verify it loads correctly.

Starting URL: https://www.ajio.com/

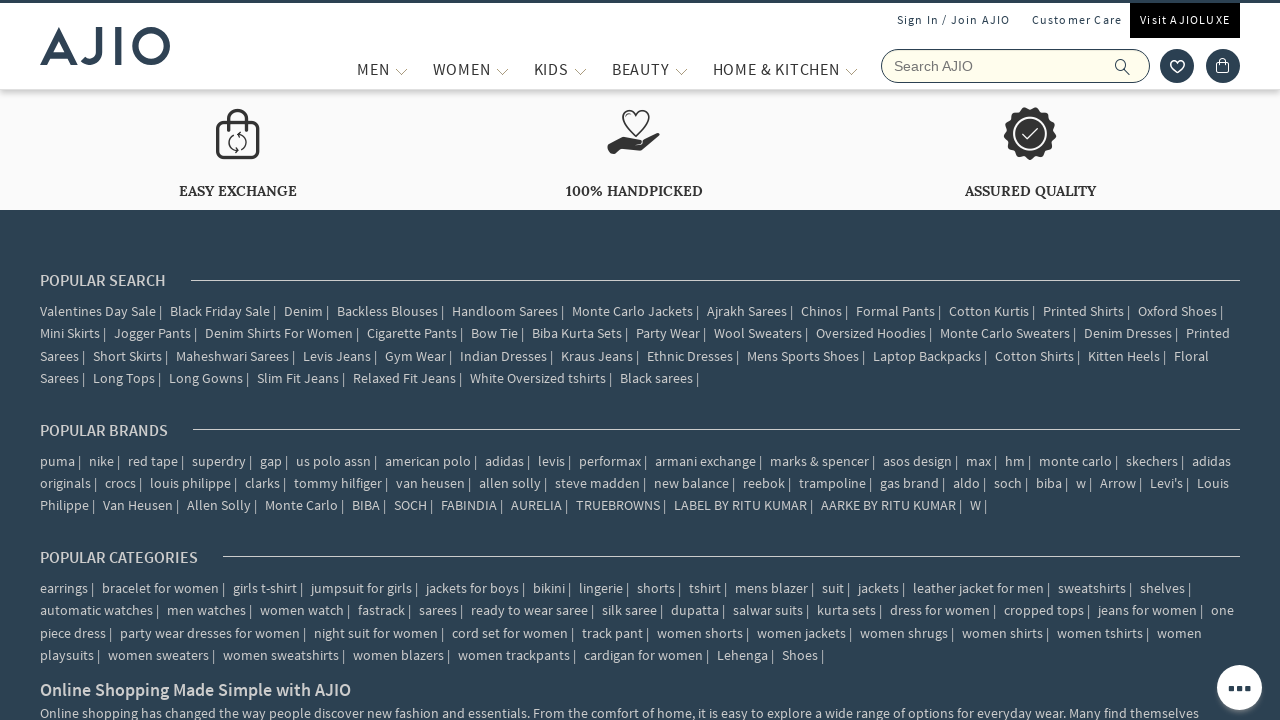

Waited for page to reach networkidle state
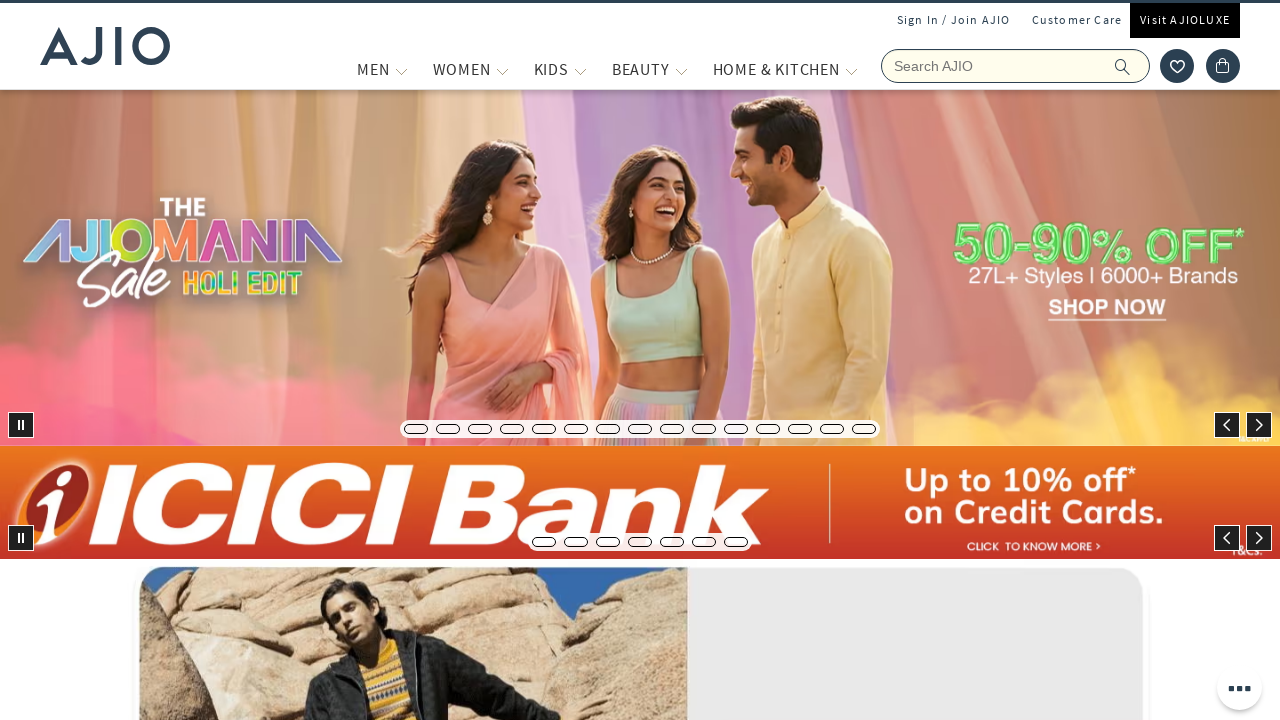

Captured screenshot of AJIO homepage to verify it loaded correctly
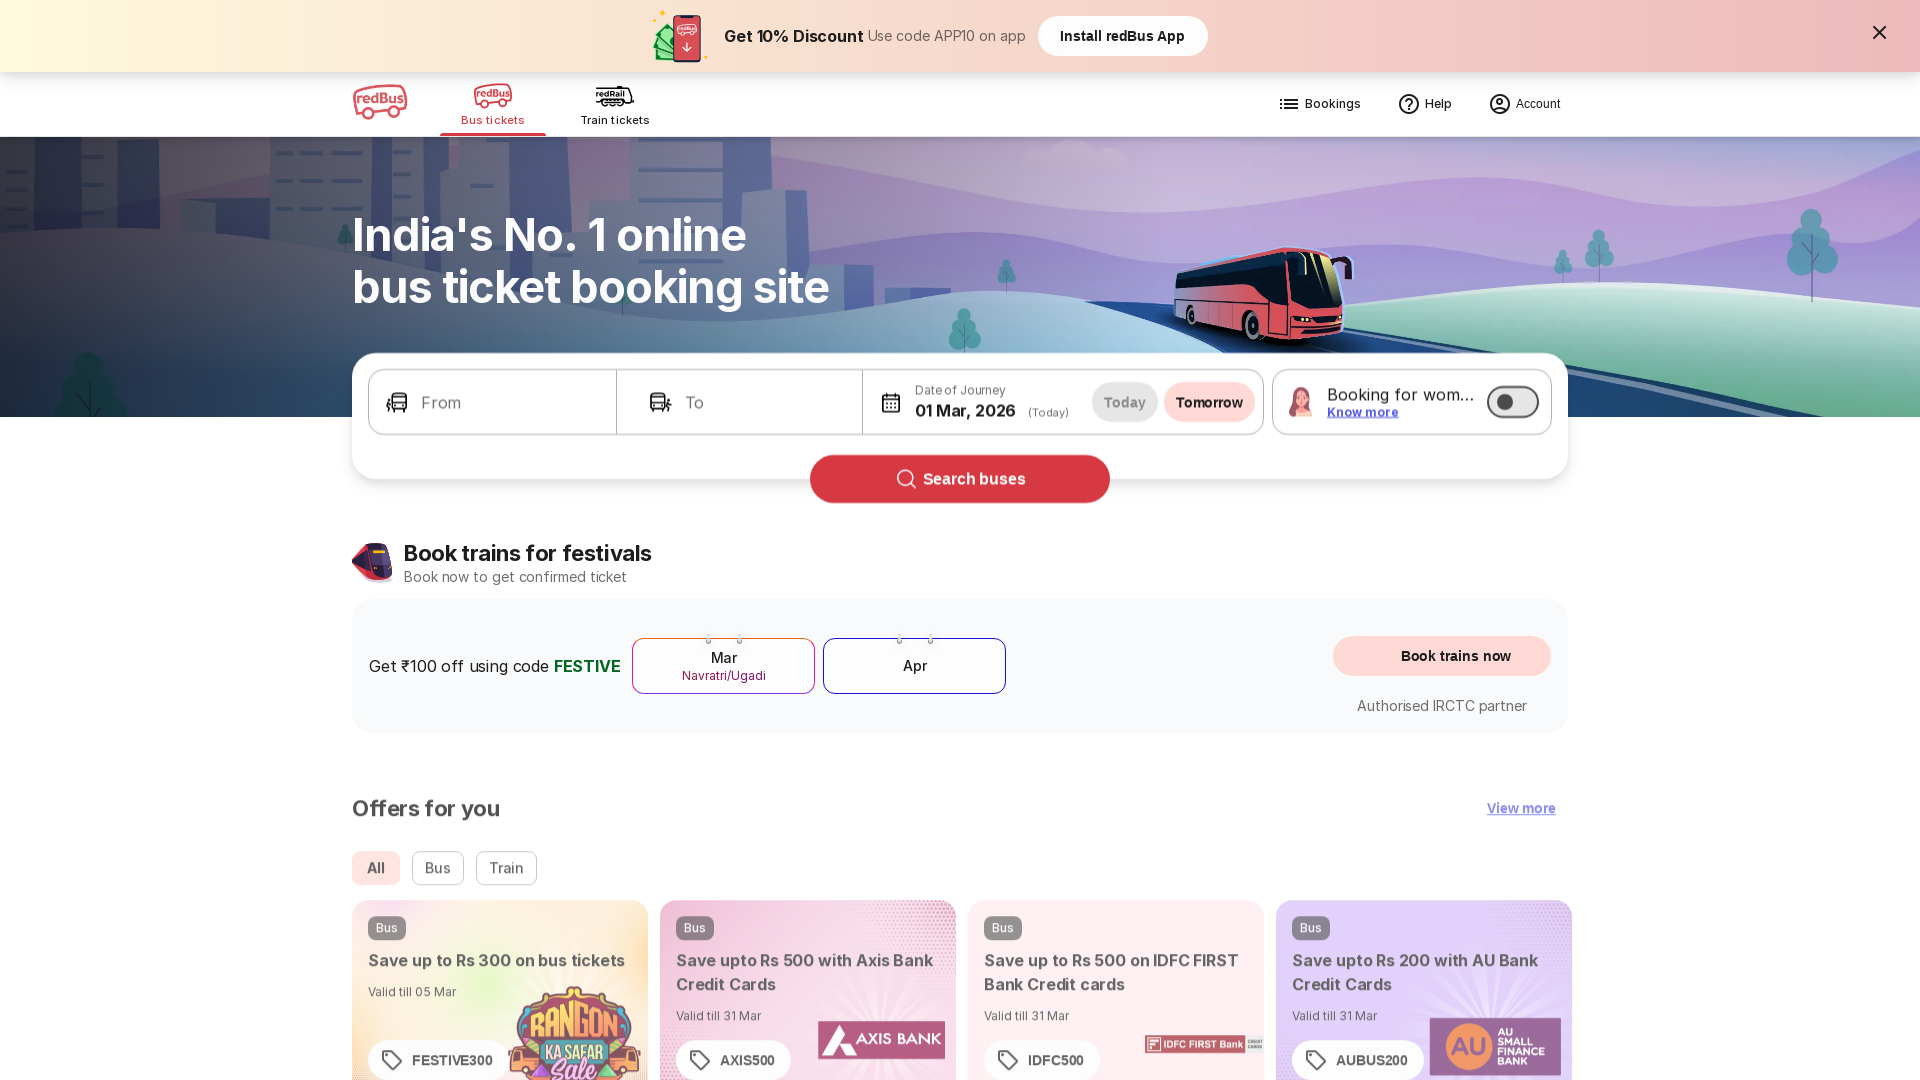

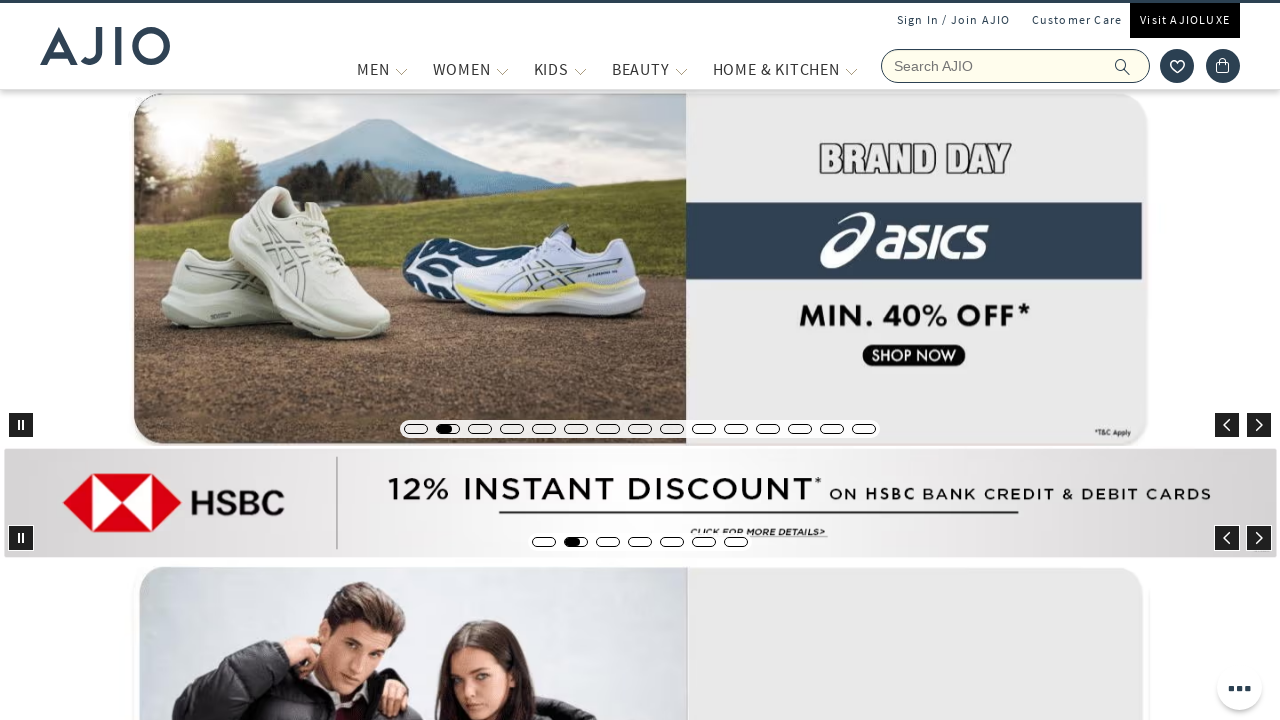